Tests adding todo items to the list by filling the input and pressing Enter, then verifying items appear

Starting URL: https://demo.playwright.dev/todomvc

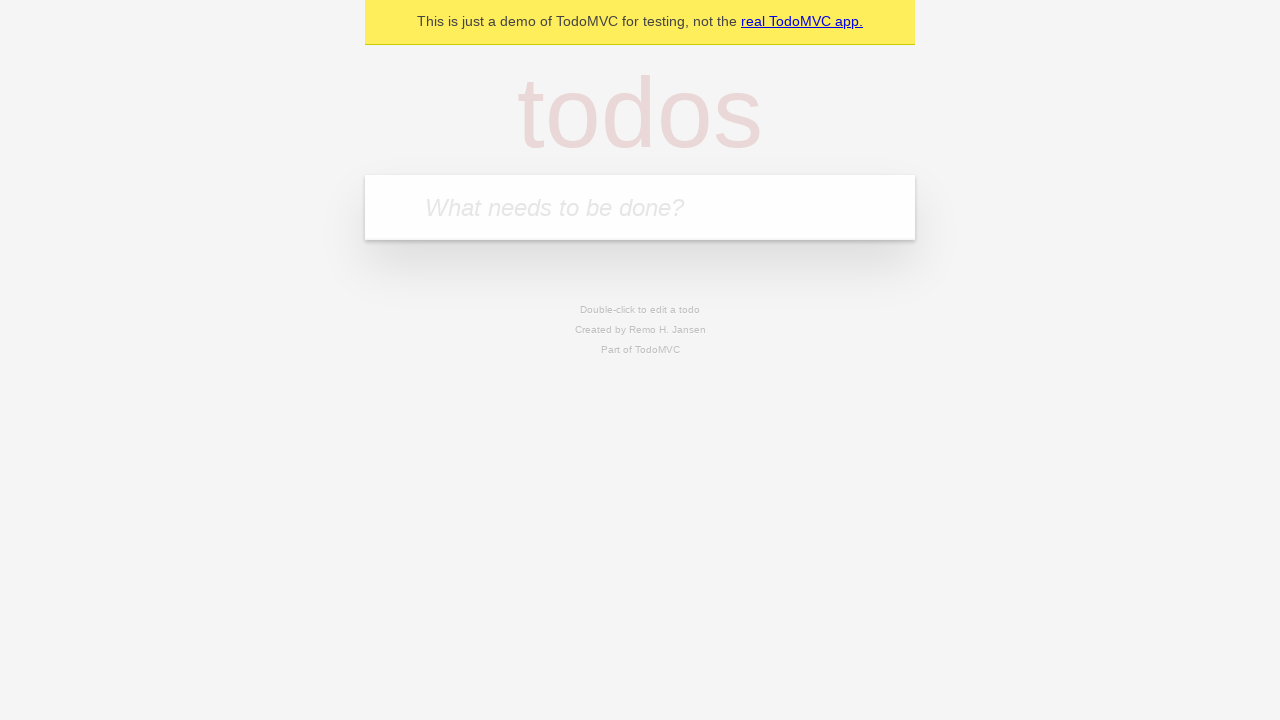

Filled todo input with 'buy some cheese' on internal:attr=[placeholder="What needs to be done?"i]
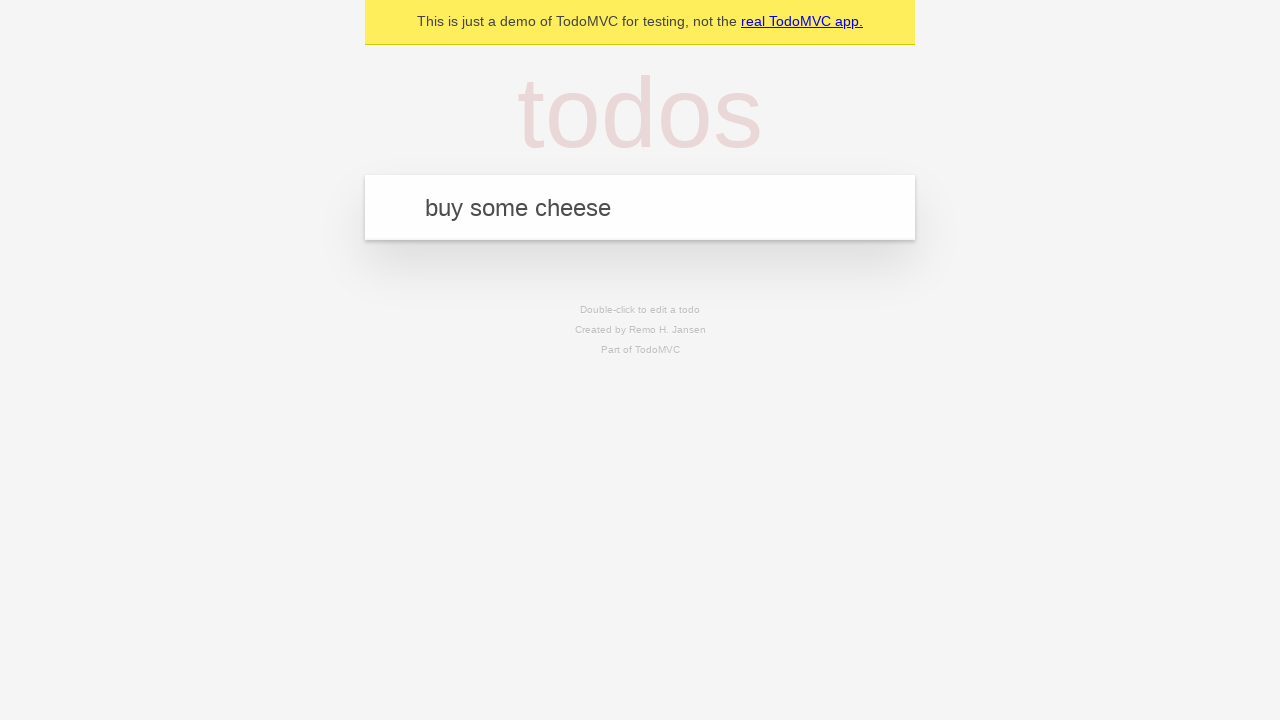

Pressed Enter to add first todo item on internal:attr=[placeholder="What needs to be done?"i]
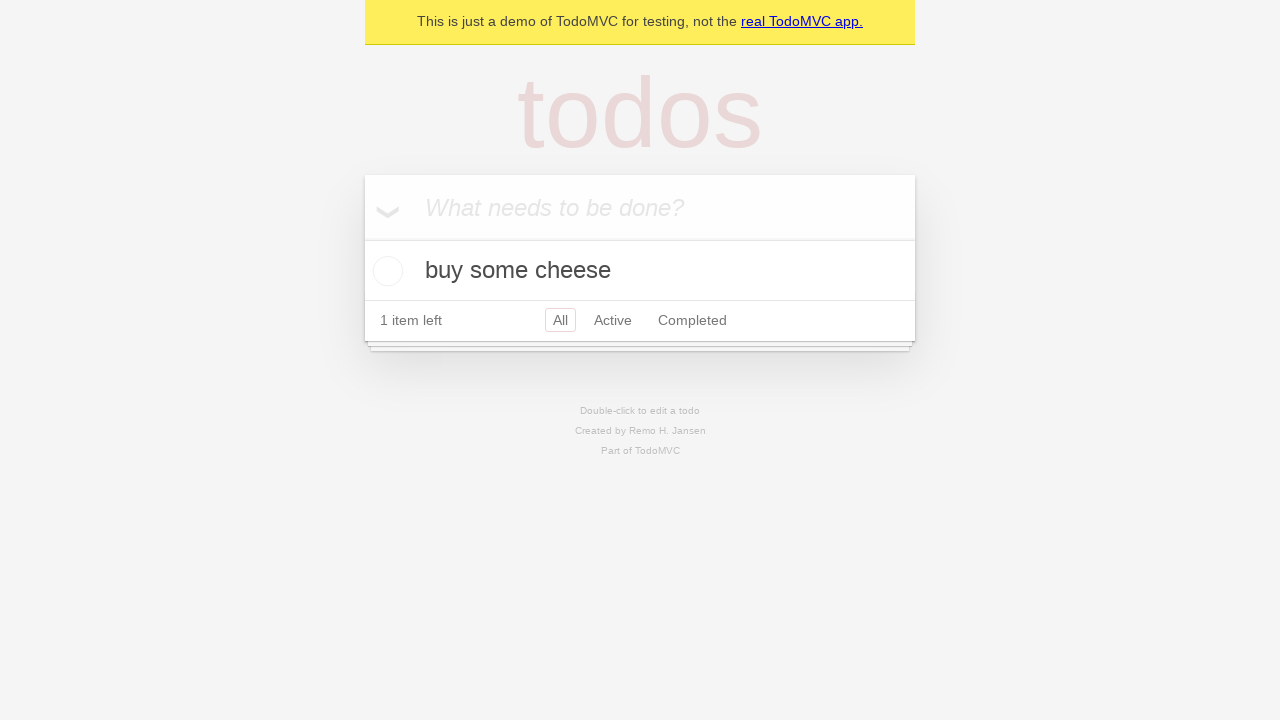

First todo item appeared in the list
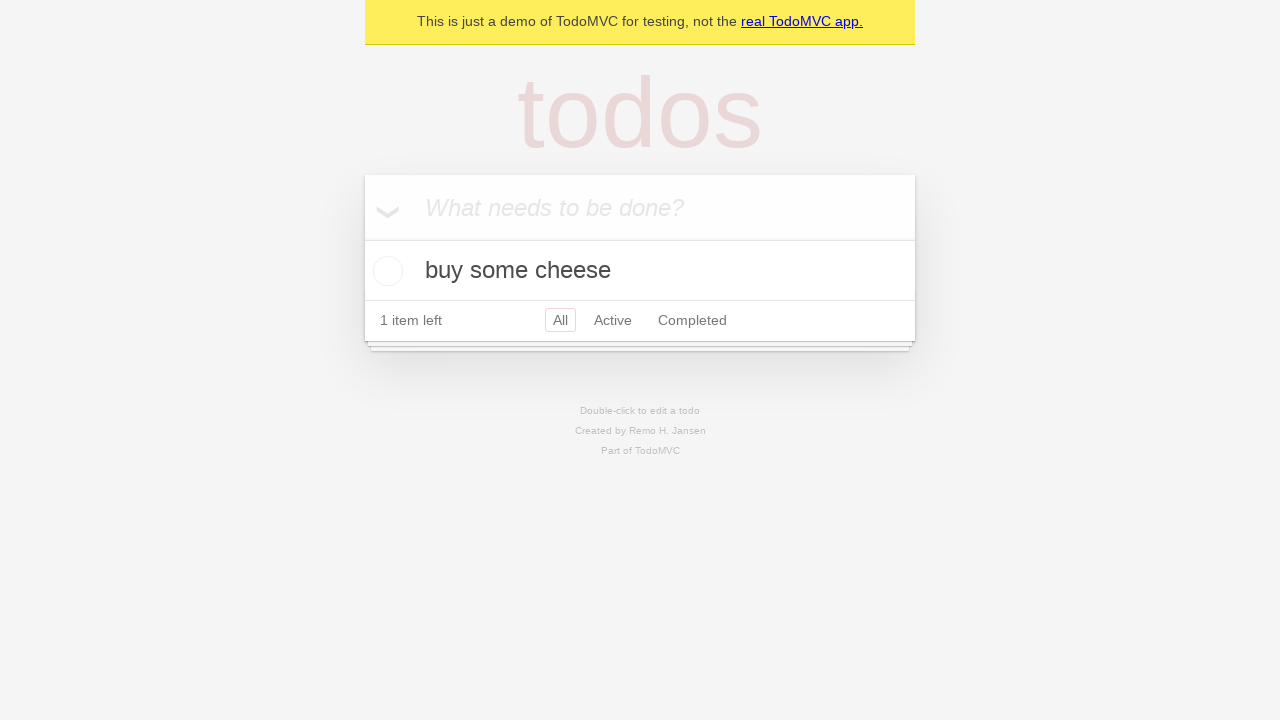

Filled todo input with 'feed the cat' on internal:attr=[placeholder="What needs to be done?"i]
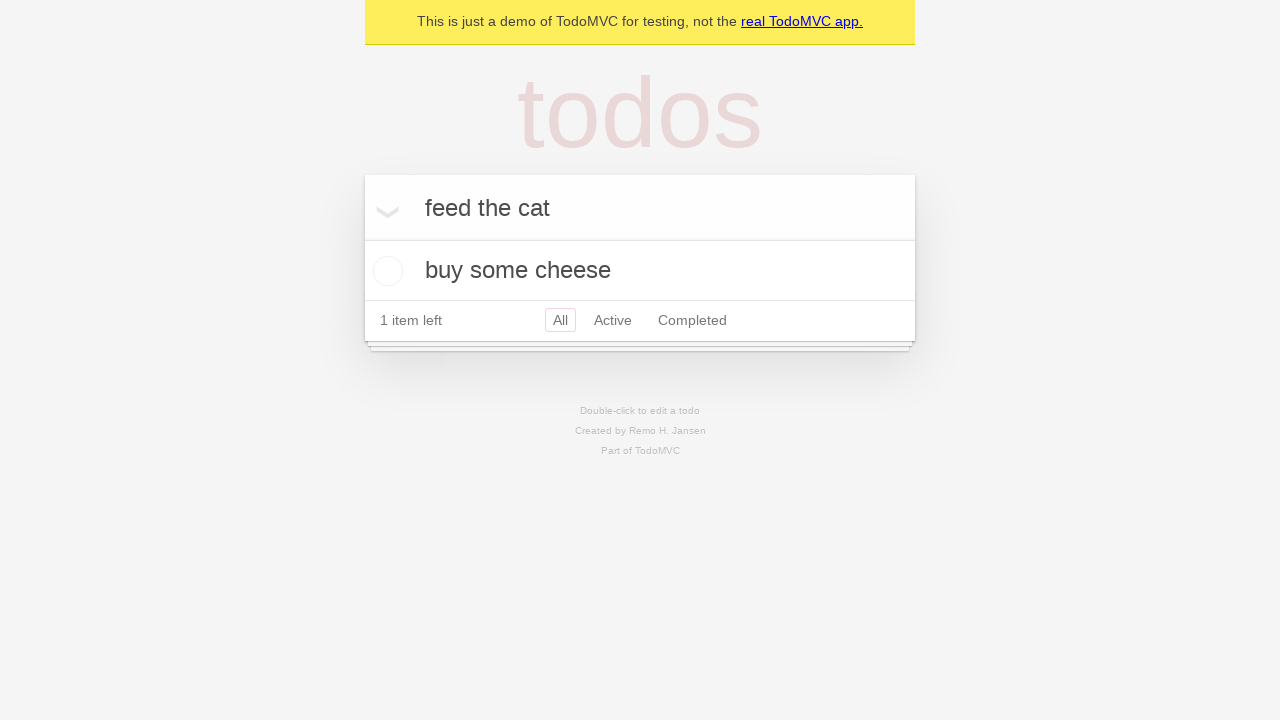

Pressed Enter to add second todo item on internal:attr=[placeholder="What needs to be done?"i]
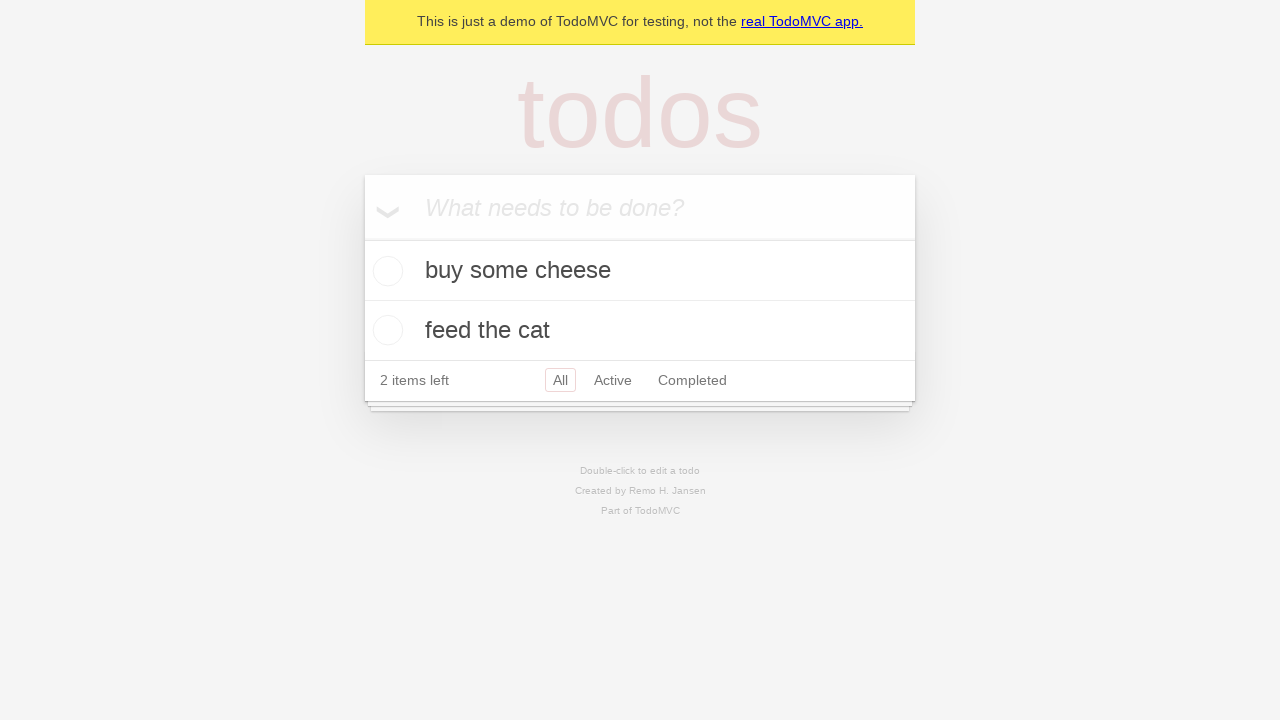

Both todo items are visible in the list
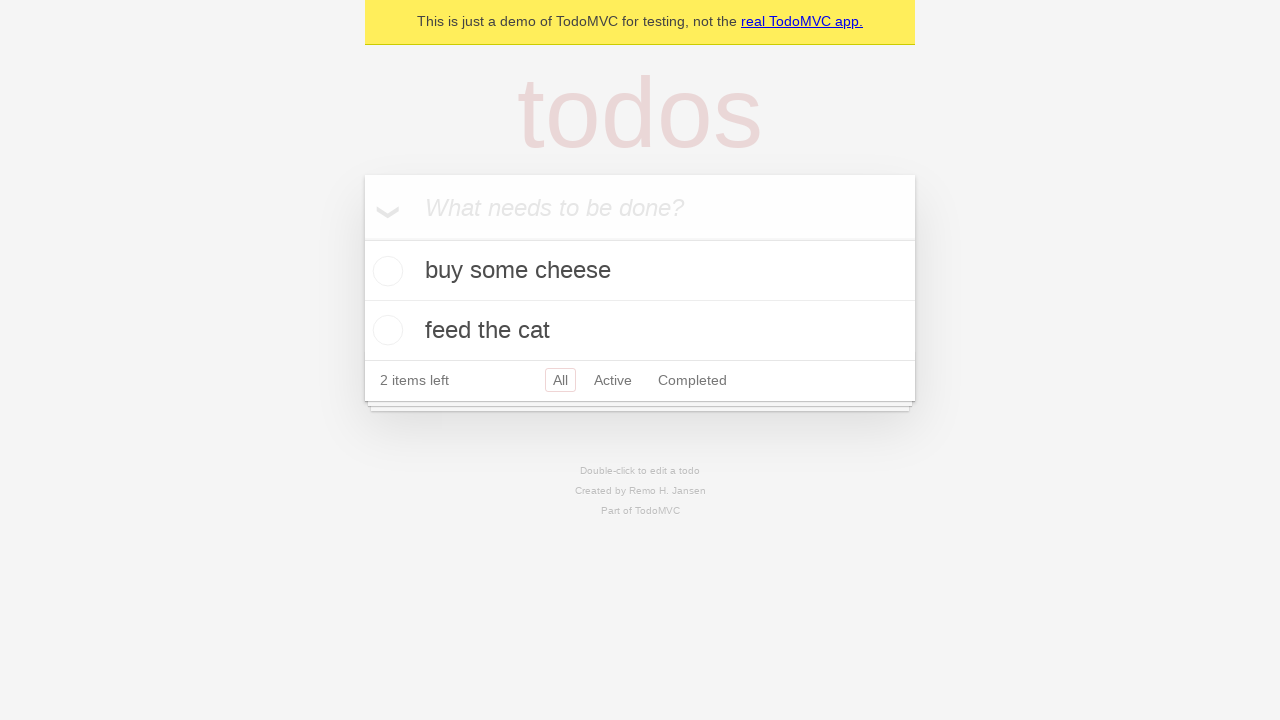

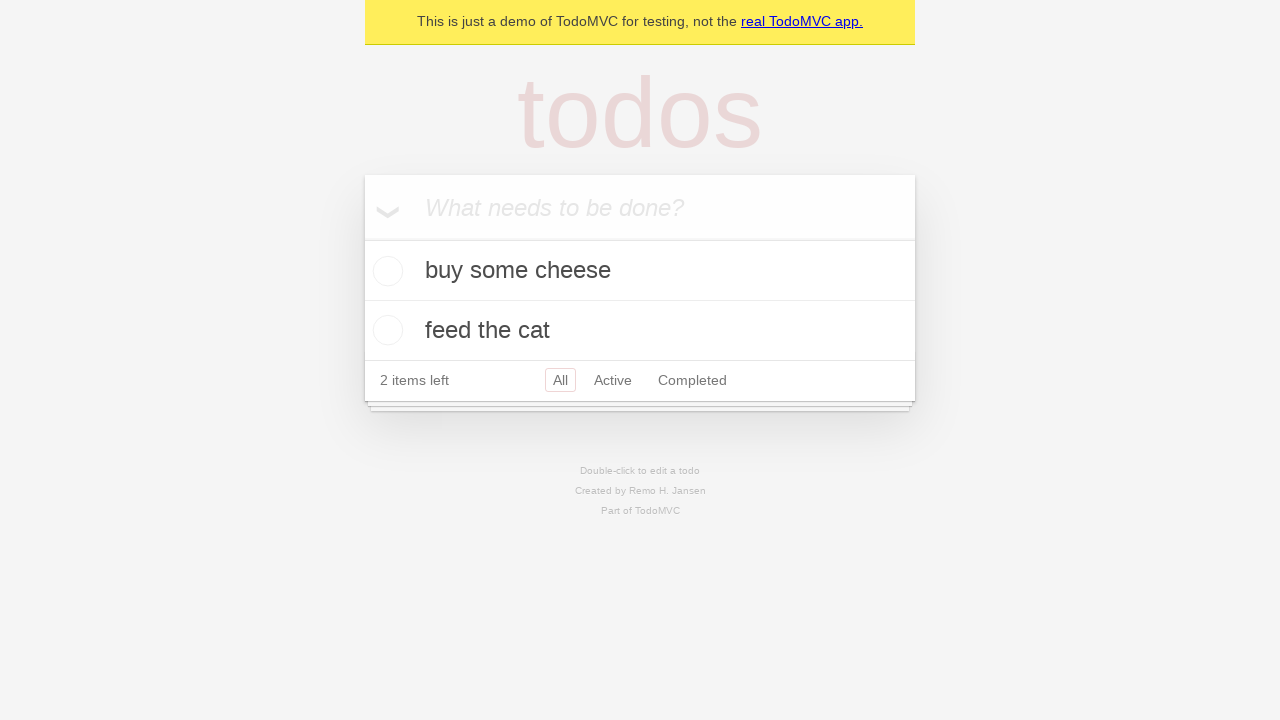